Navigates to BookMyShow Mumbai page and sets a custom browser window size

Starting URL: https://in.bookmyshow.com/explore/home/mumbai

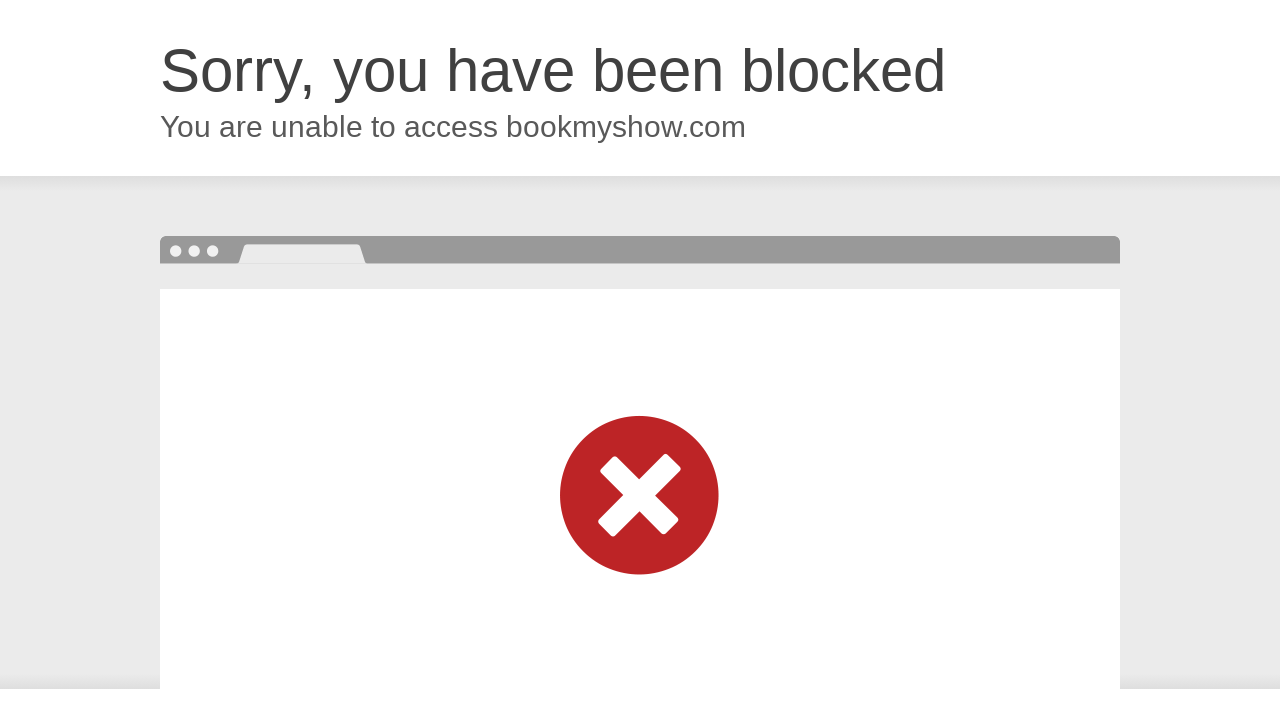

Retrieved current viewport size
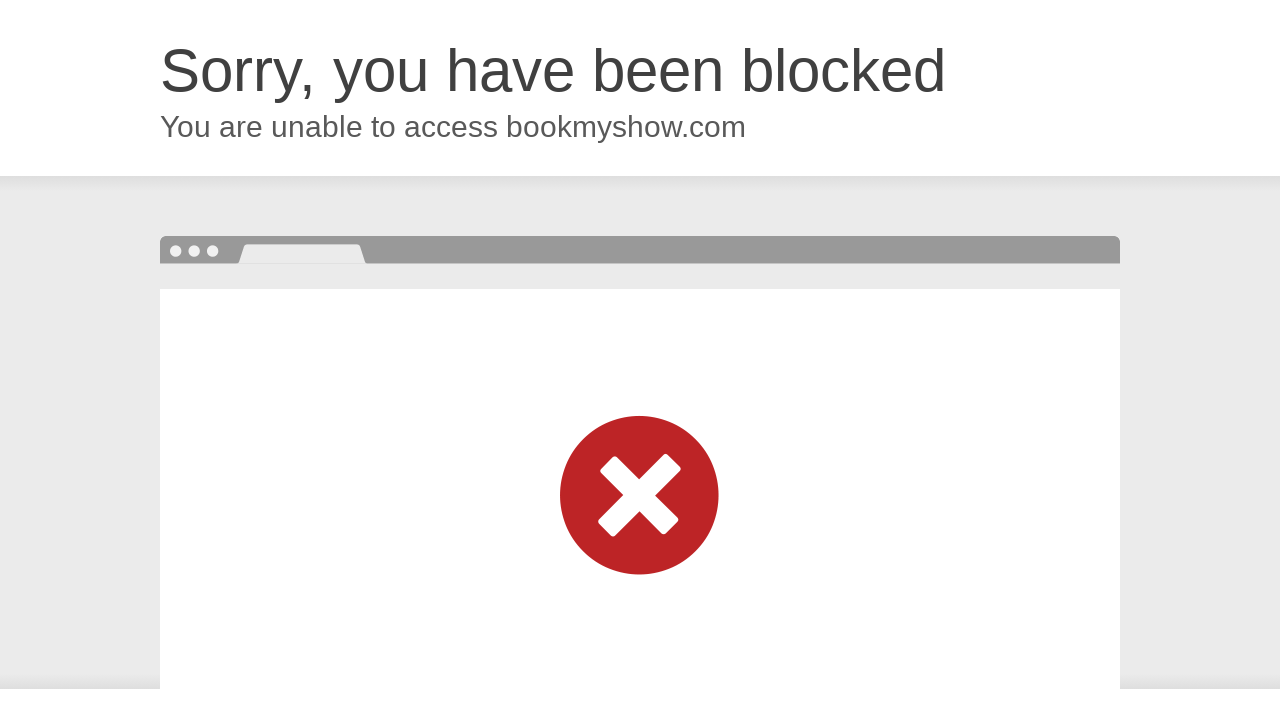

Set custom browser window size to 1200x350
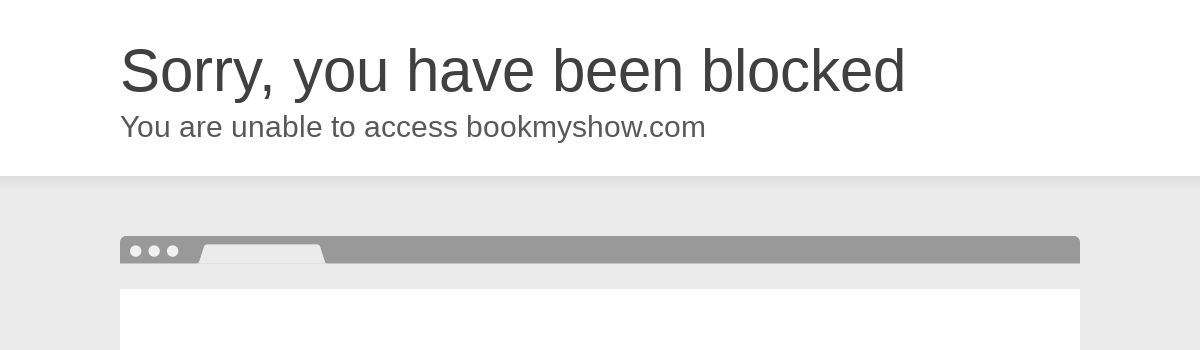

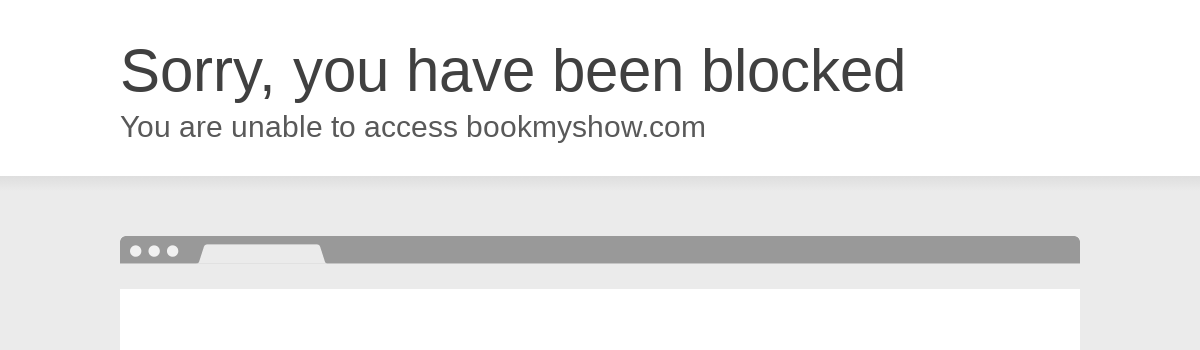